Tests file download functionality by clicking on a downloadable file link and verifying the download completes

Starting URL: https://the-internet.herokuapp.com/download

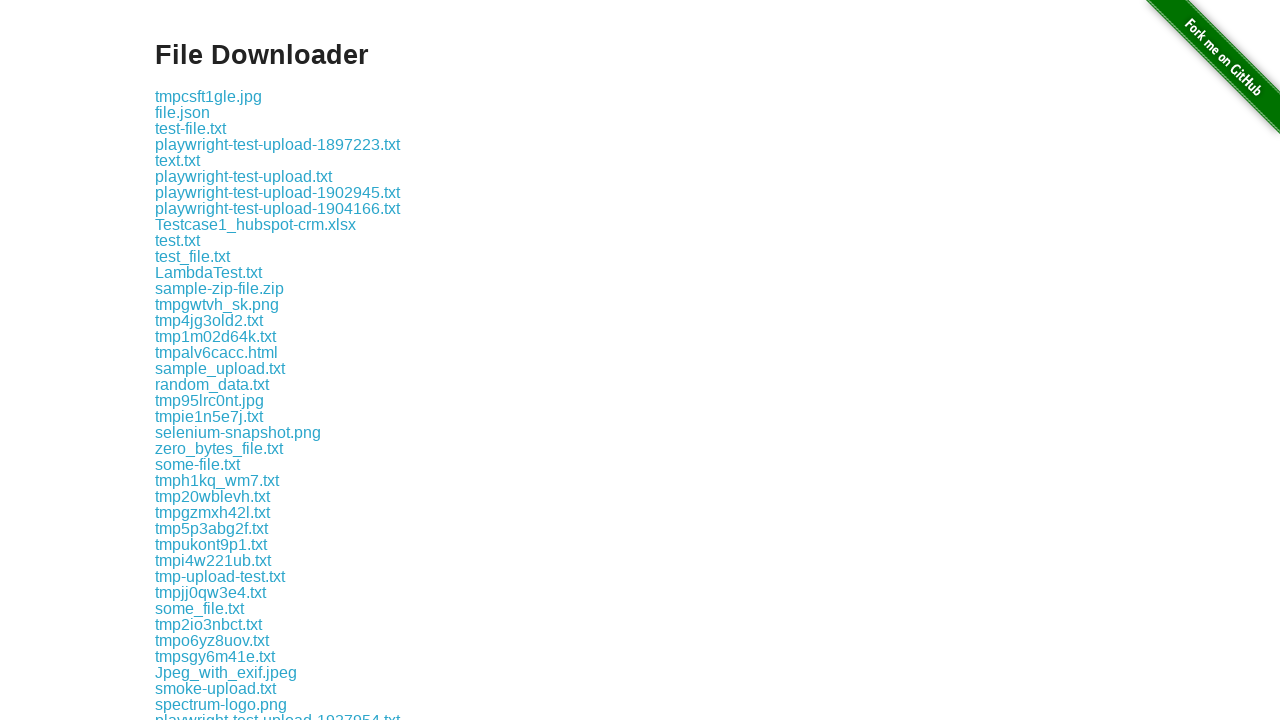

Clicked on some-file.txt link to initiate download at (198, 464) on text='some-file.txt'
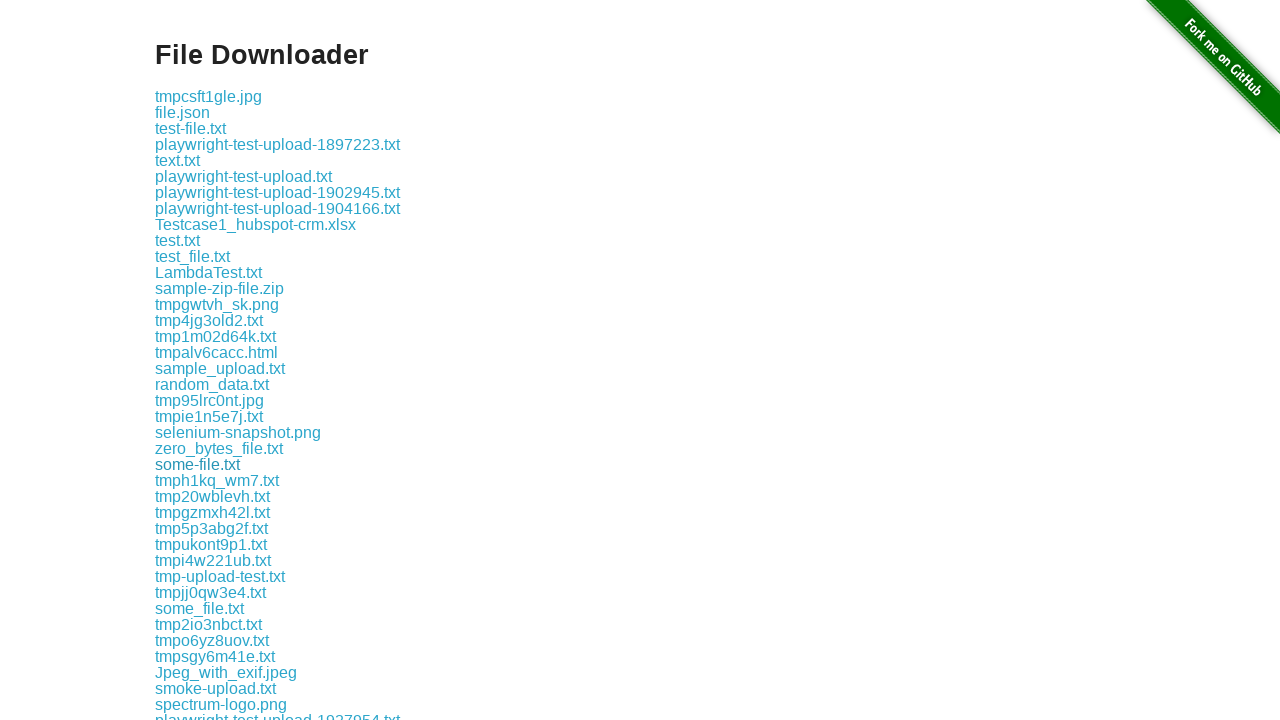

Clicked some-file.txt link and captured download event at (198, 464) on text='some-file.txt'
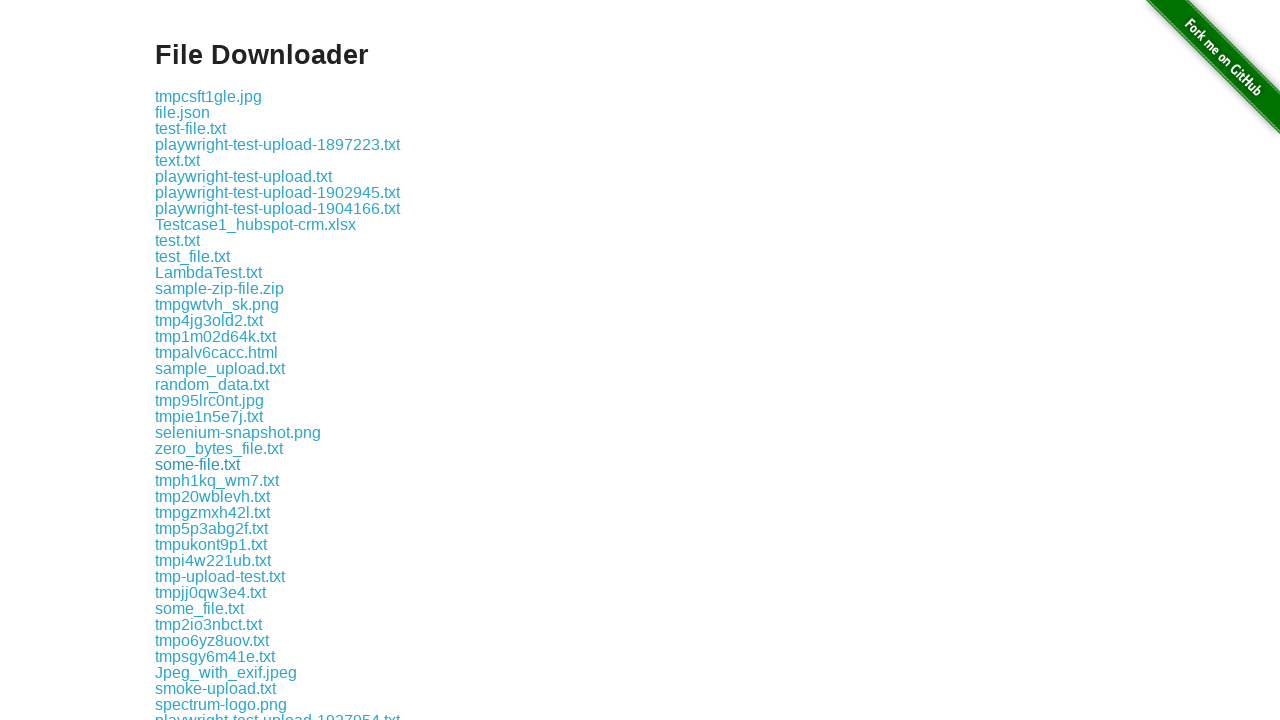

Retrieved download object from download event
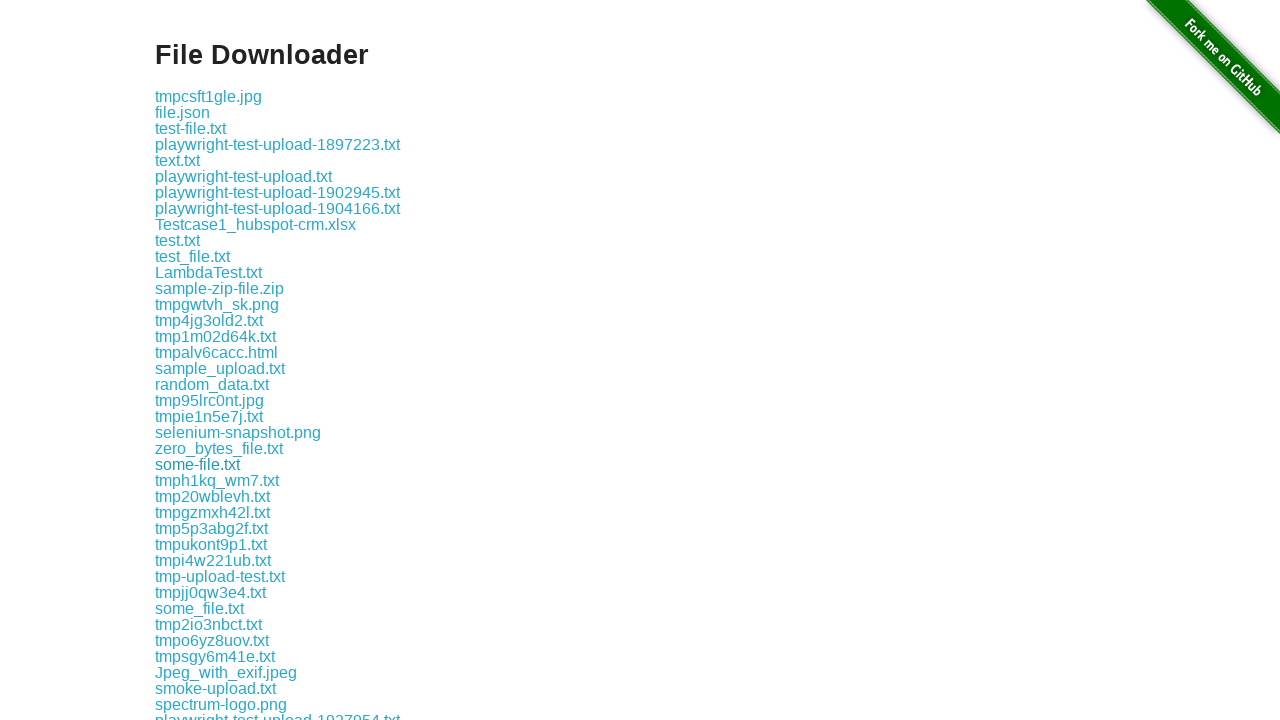

Waited for download to complete and retrieved file path
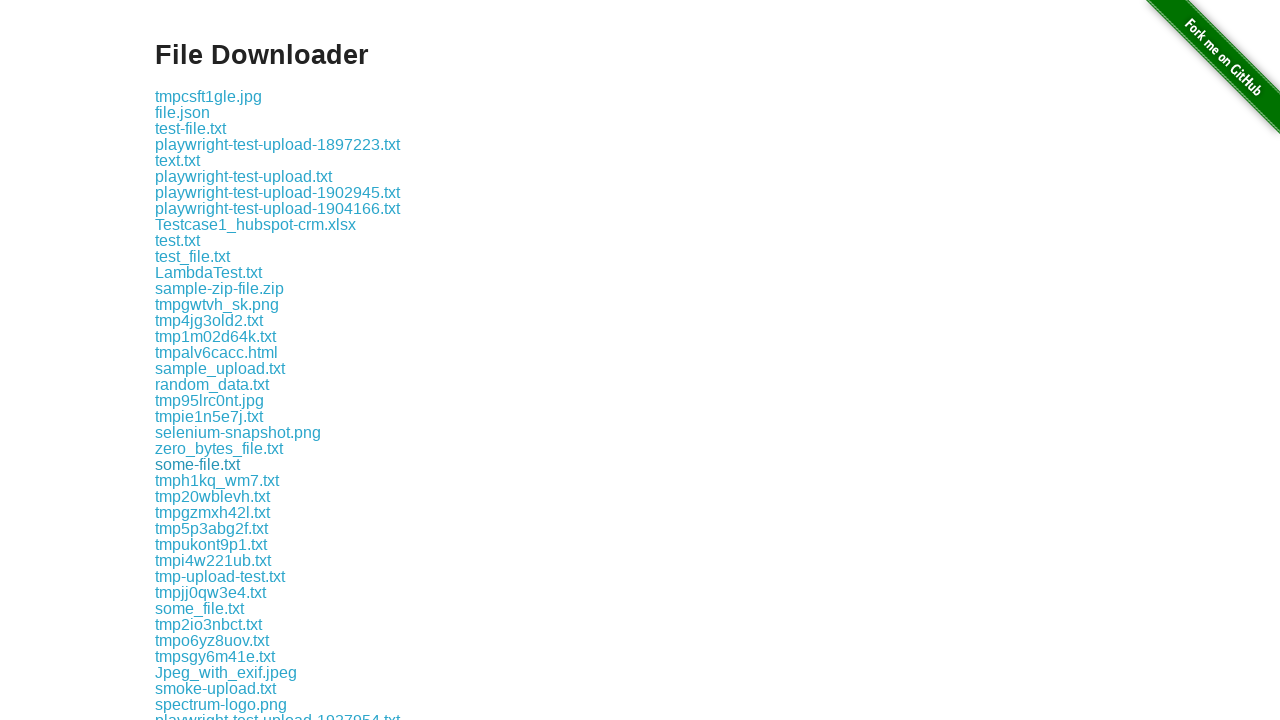

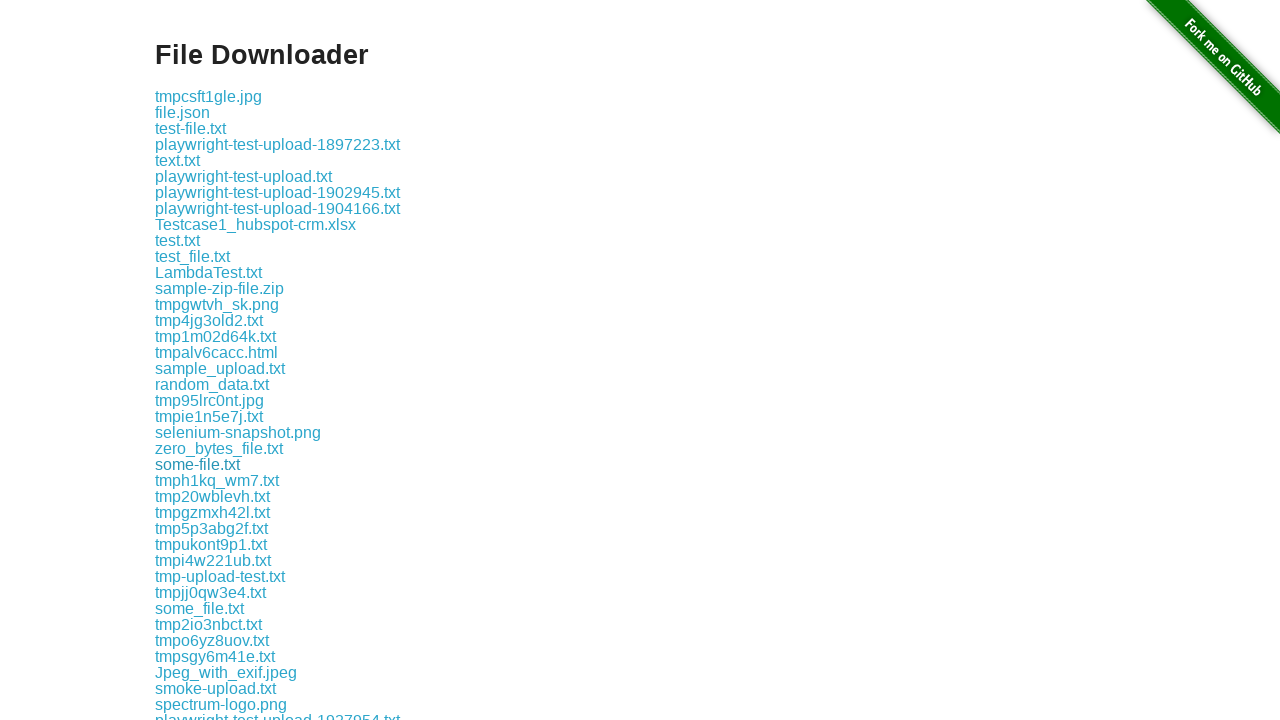